Tests a math quiz page by reading two numbers, calculating their sum, selecting the correct answer from a dropdown, and submitting the form

Starting URL: http://suninjuly.github.io/selects1.html

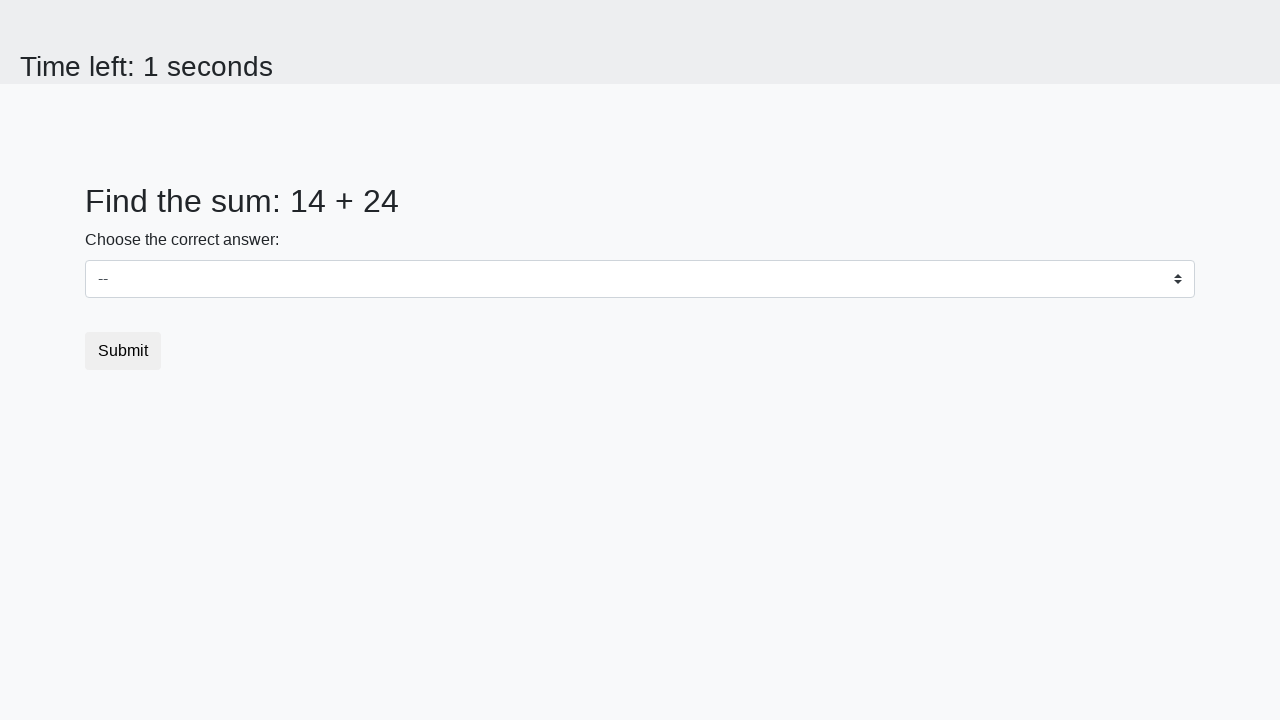

Read first number from #num1 element
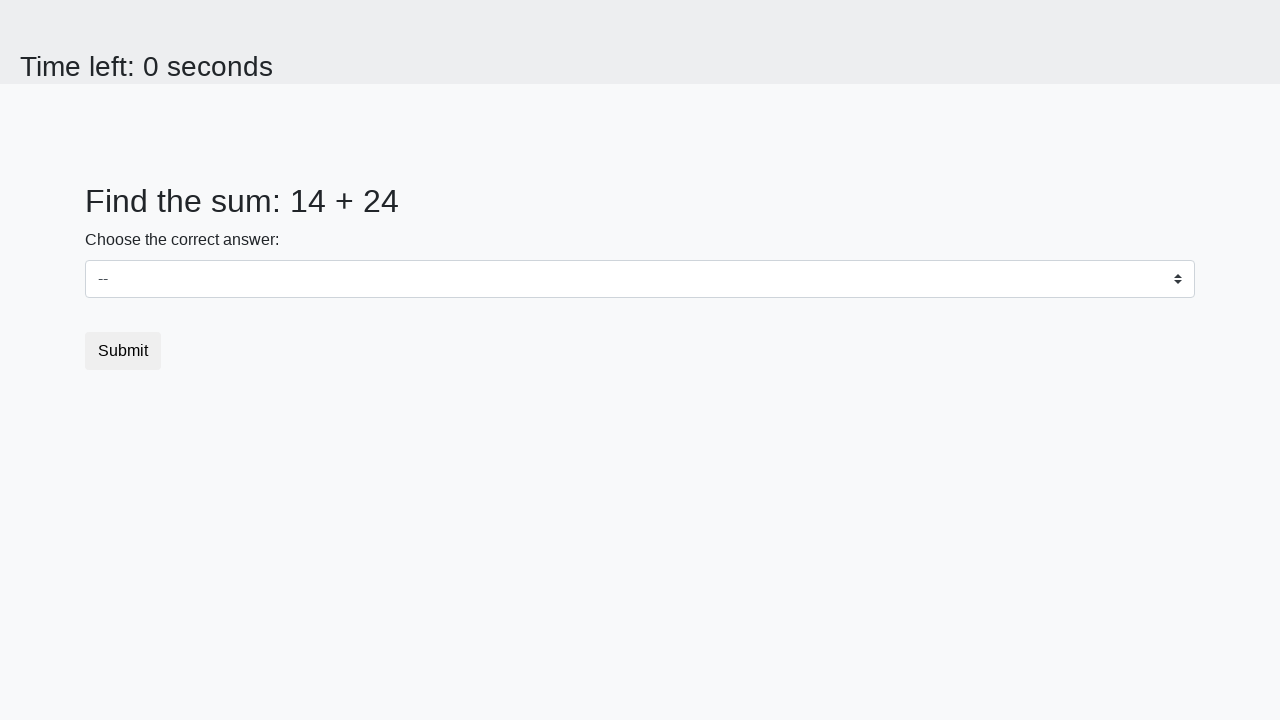

Read second number from #num2 element
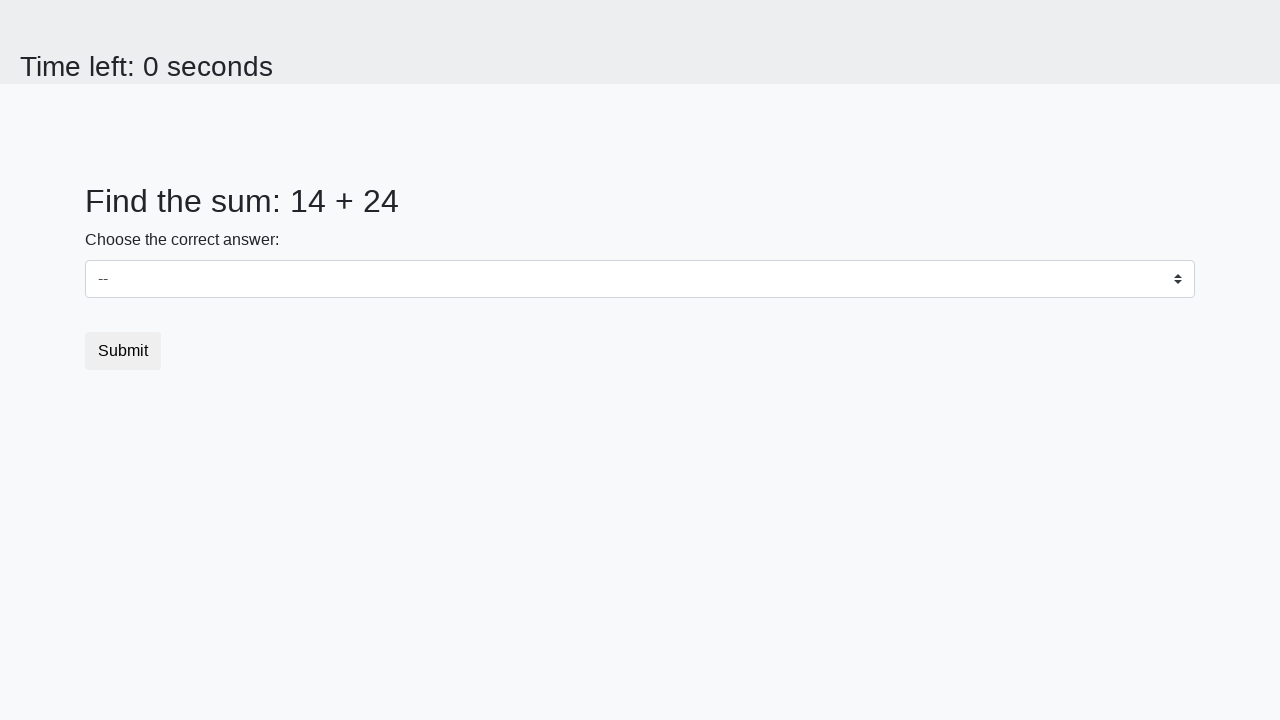

Calculated sum: 14 + 24 = 38
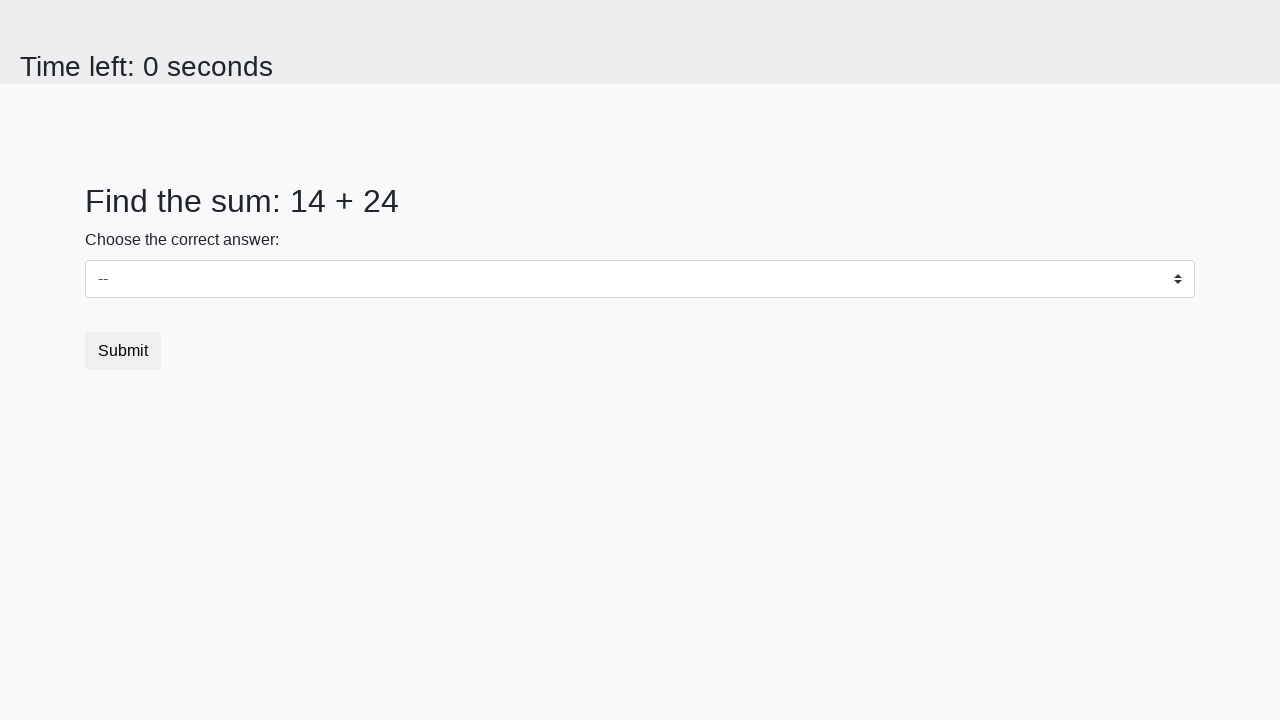

Selected answer 38 from dropdown on select
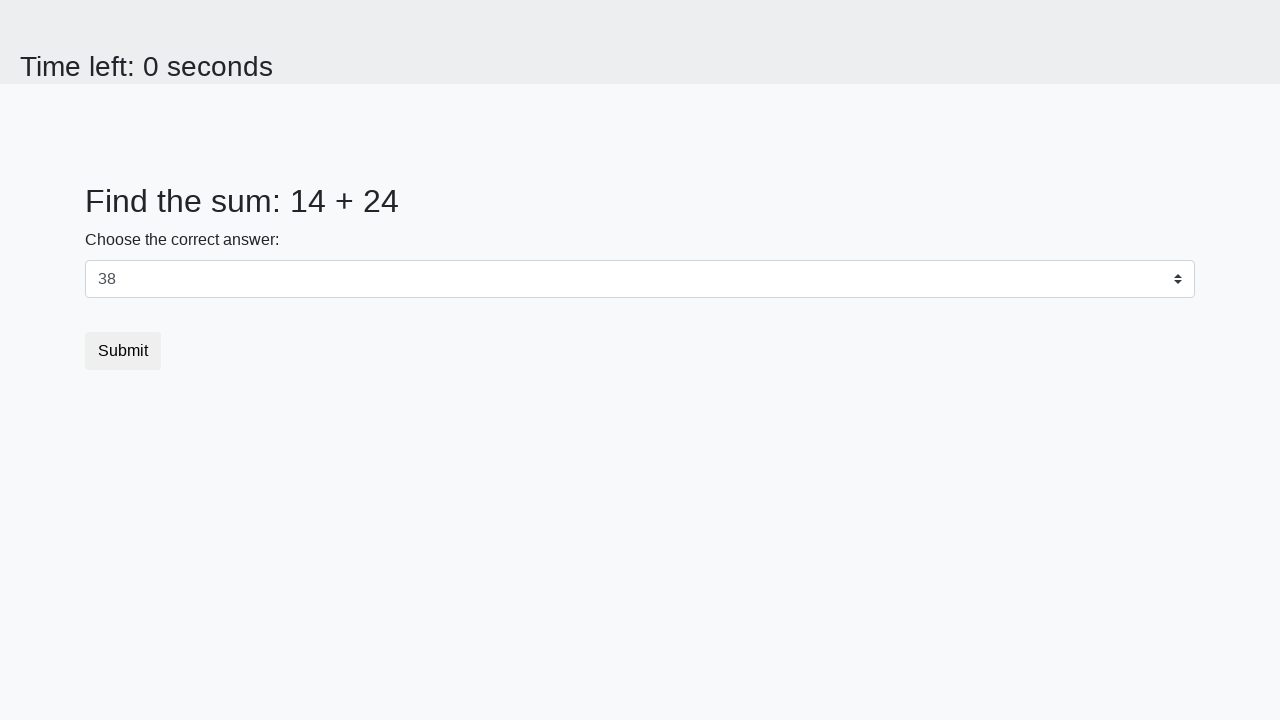

Clicked submit button to submit the math quiz at (123, 351) on .btn.btn-default
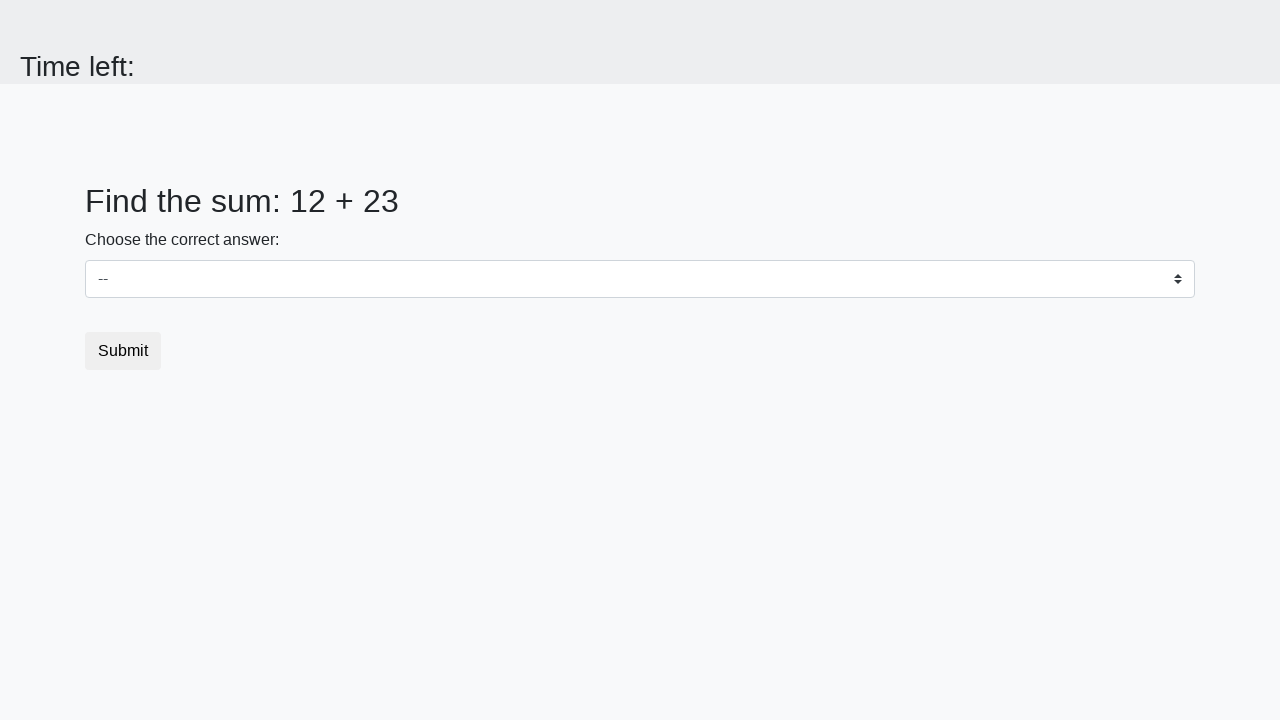

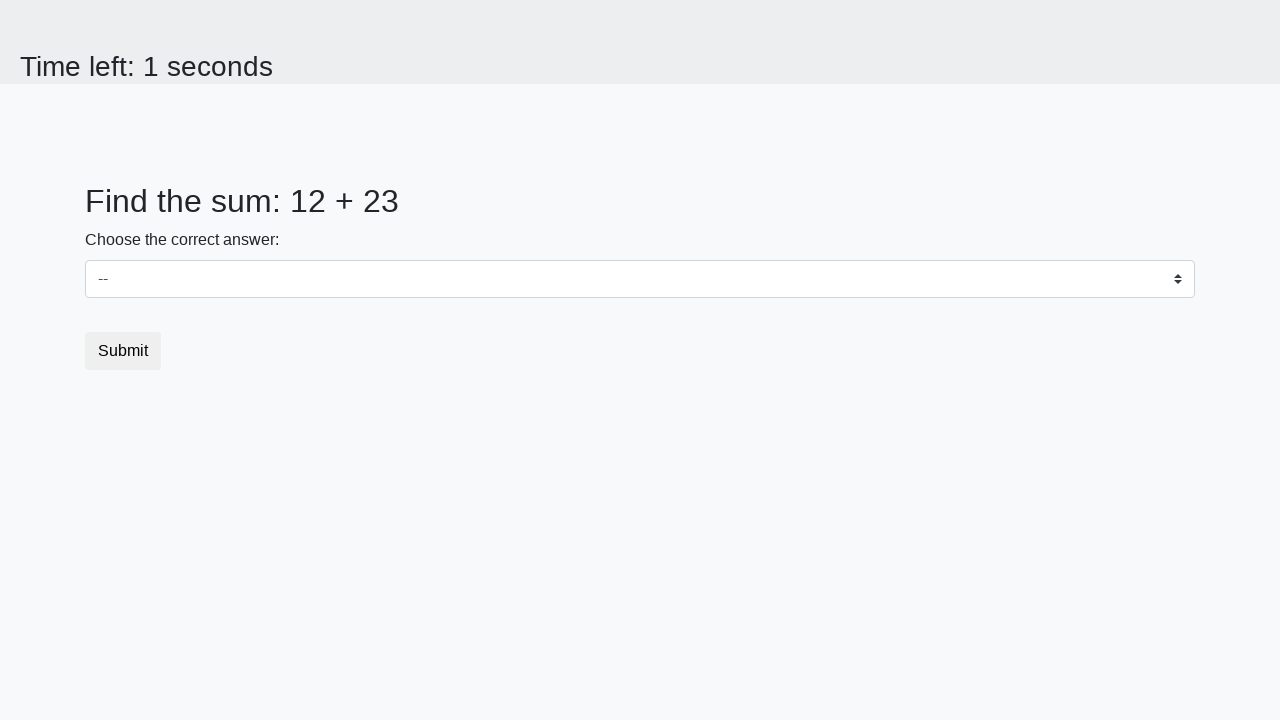